Tests the SpiceJet flight booking form by selecting departure and destination cities from the location dropdowns.

Starting URL: https://www.spicejet.com/

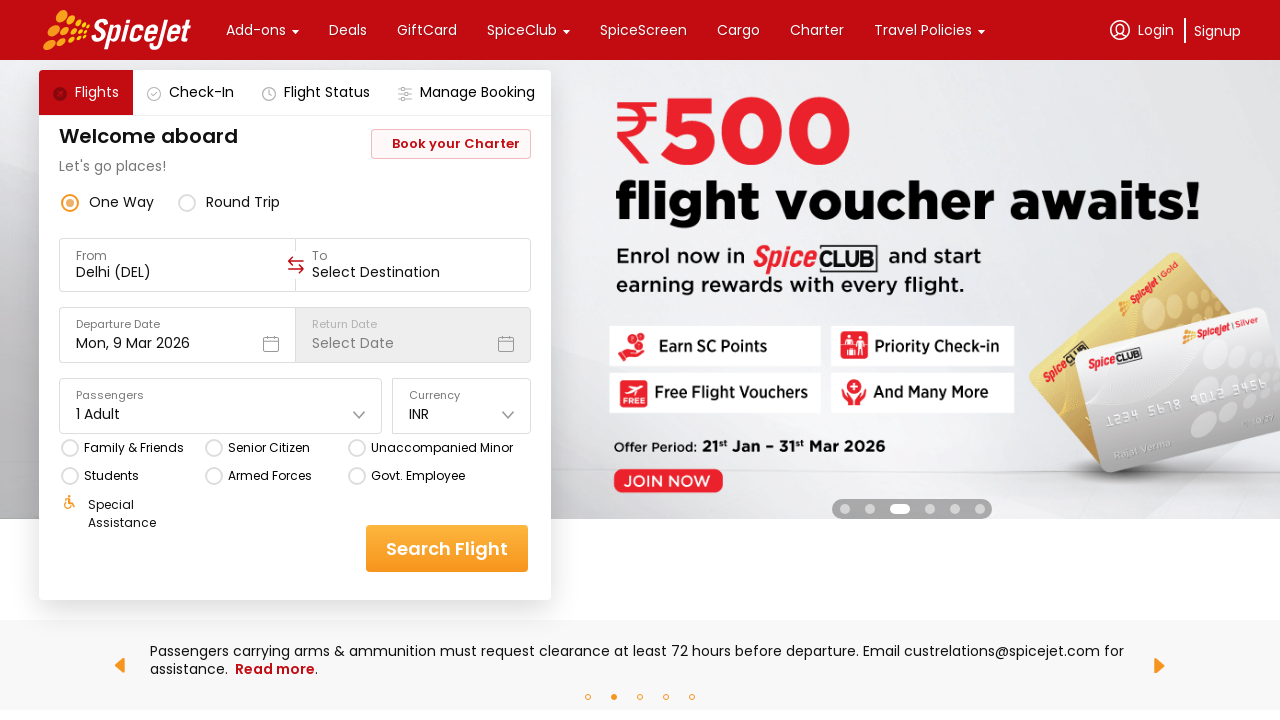

Waited for page to load (2000ms)
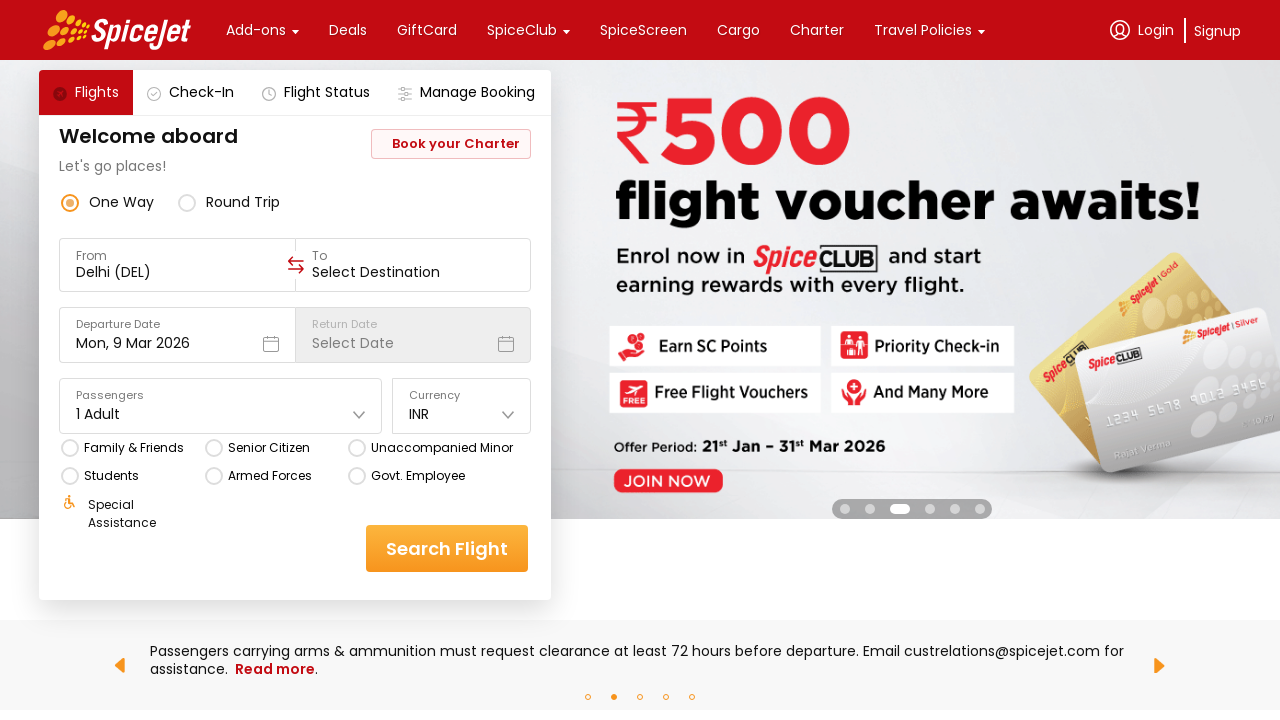

Clicked on the 'From' location dropdown at (177, 265) on (//div[@class='css-1dbjc4n r-14lw9ot r-11u4nky r-z2wwpe r-1phboty r-rs99b7 r-1lo
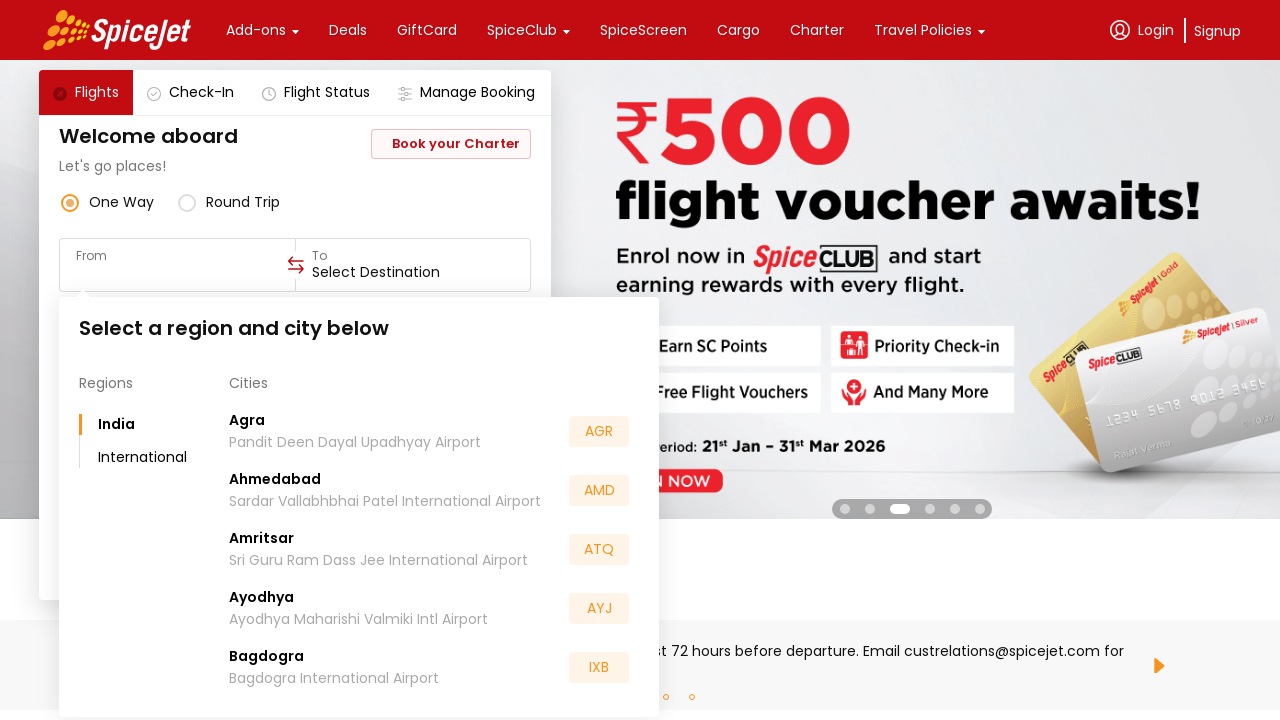

Waited for dropdown to open (2000ms)
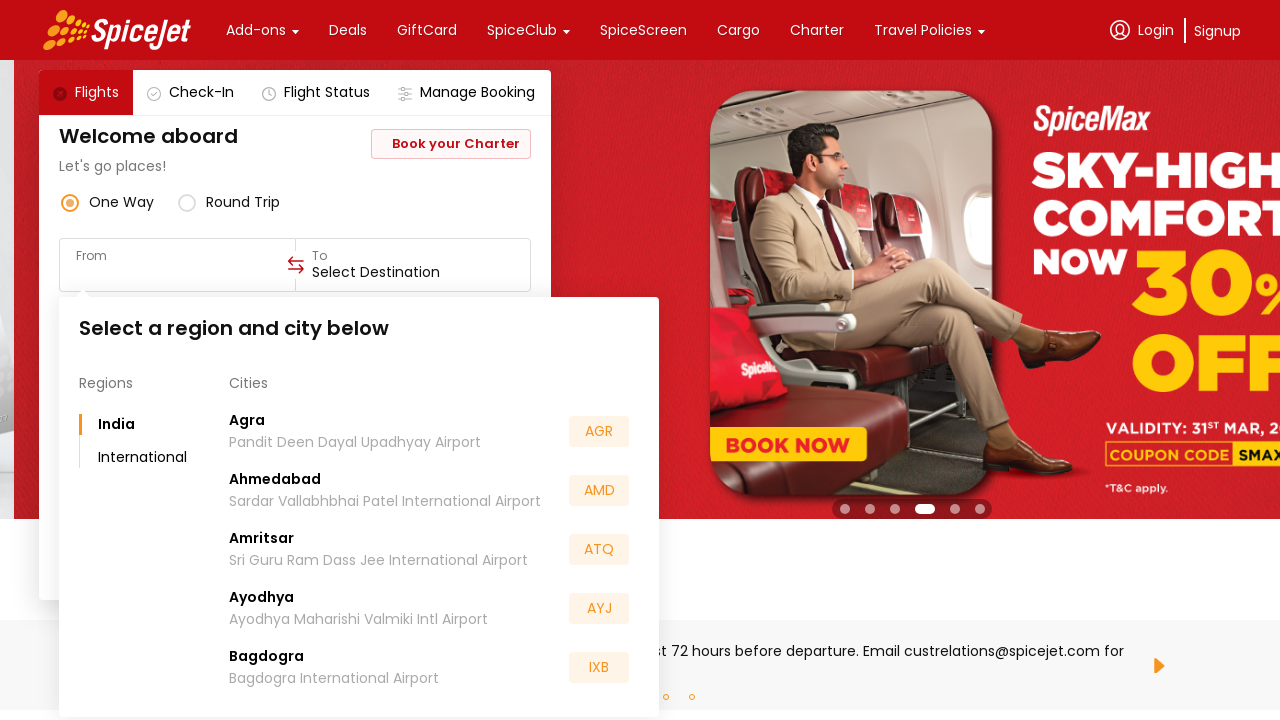

Selected 'Delhi' from the 'From' location dropdown at (248, 552) on xpath=//div[@class='css-76zvg2 r-cqee49 r-ubezar r-1kfrs79'] >> nth=12
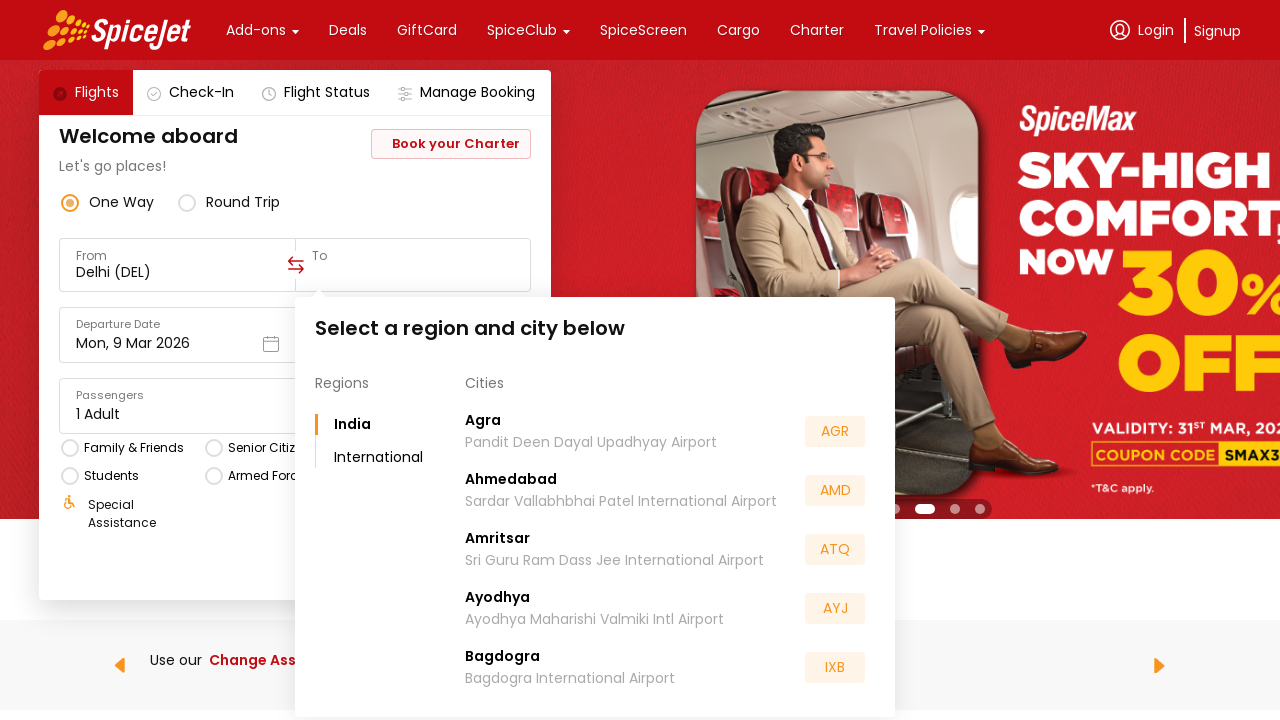

Waited after selecting 'From' location (2000ms)
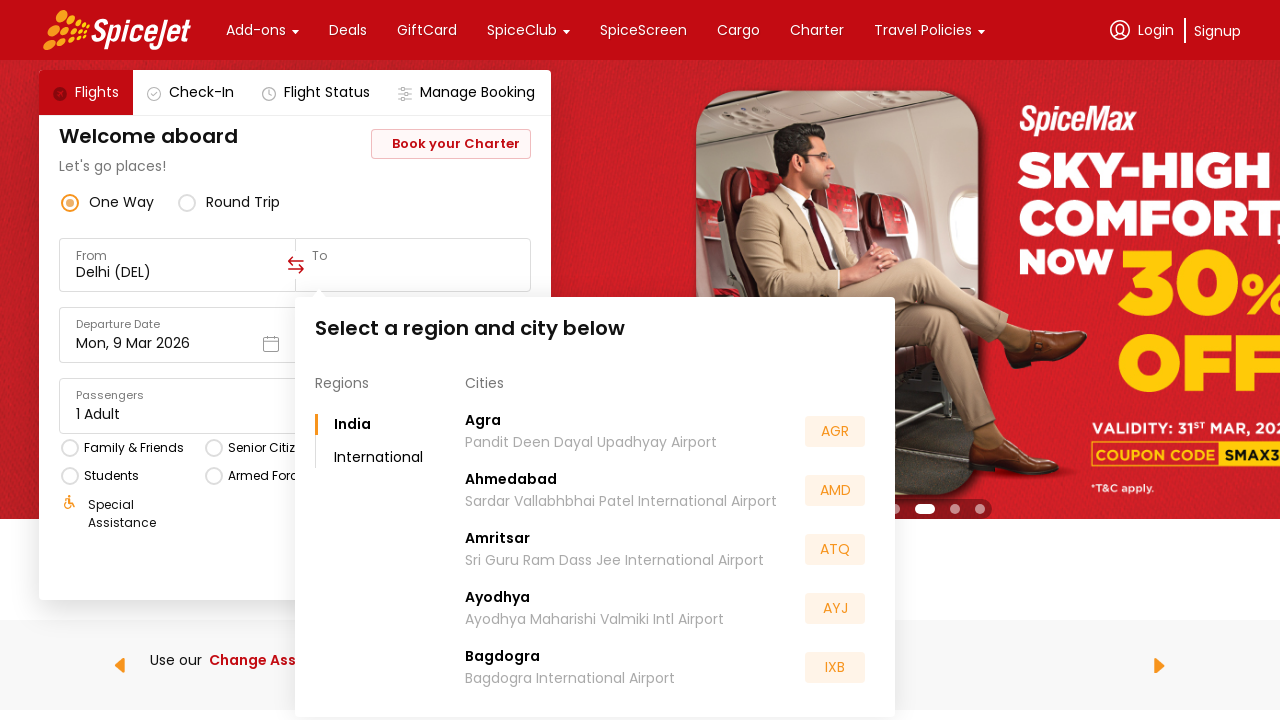

Selected 'Mumbai' from the 'To' location dropdown at (495, 552) on xpath=//div[@class='css-76zvg2 r-cqee49 r-ubezar r-1kfrs79'] >> nth=35
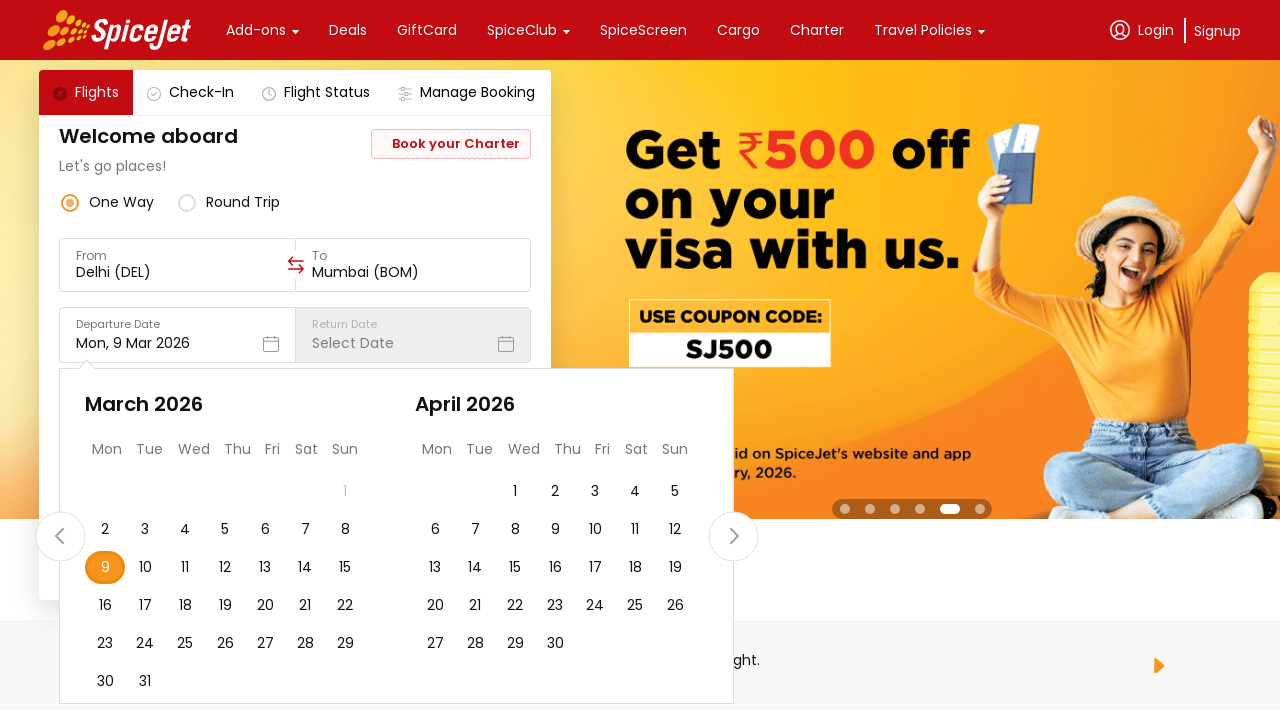

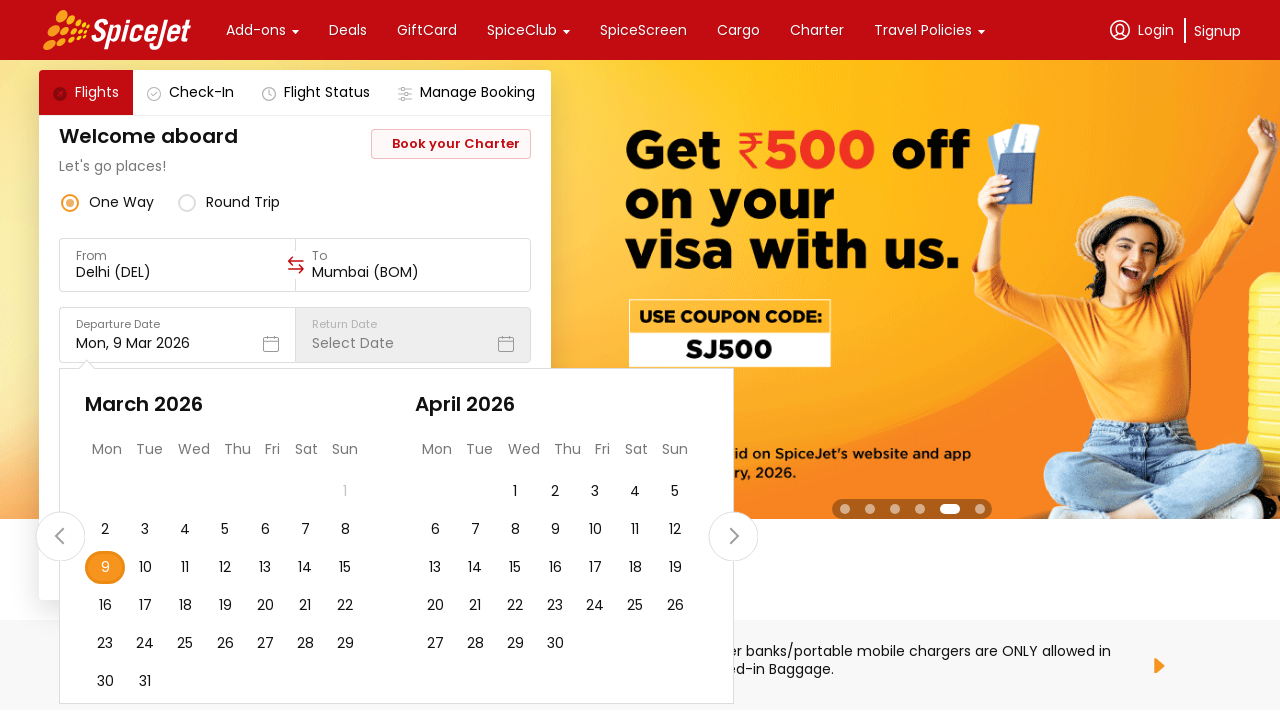